Navigates to YouTube homepage and waits for the page to load completely

Starting URL: https://www.youtube.com/

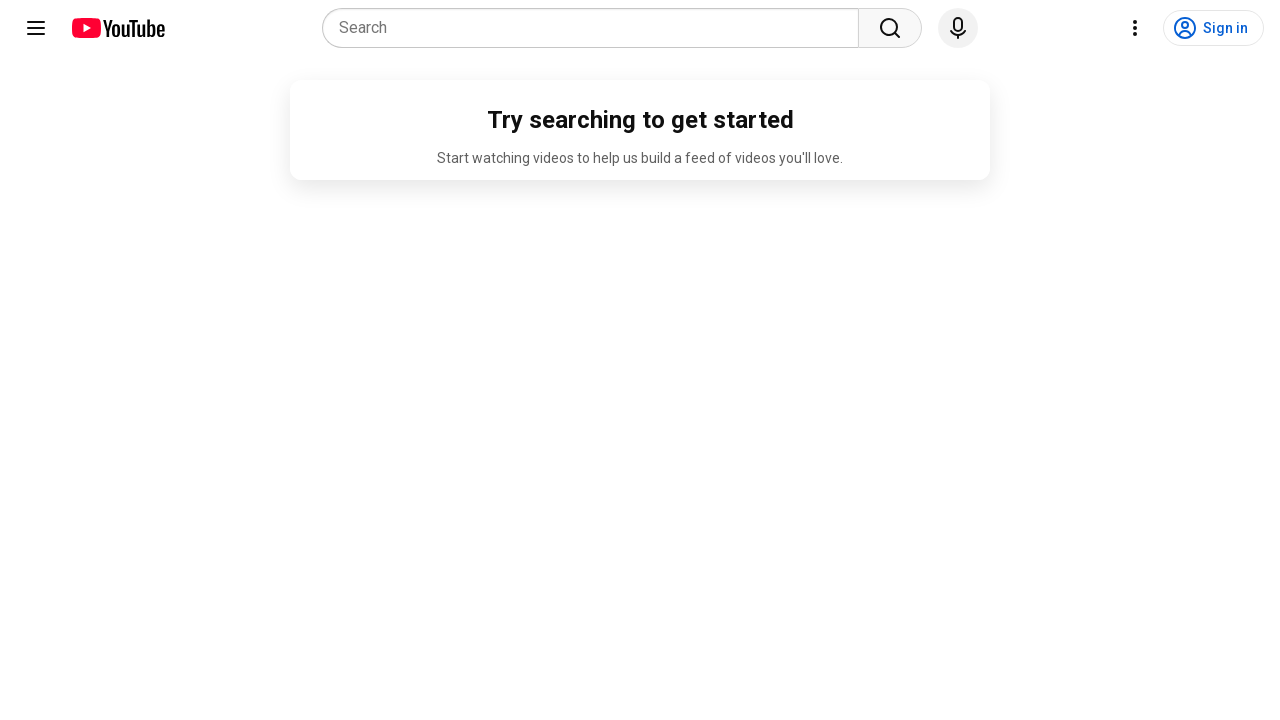

Navigated to YouTube homepage
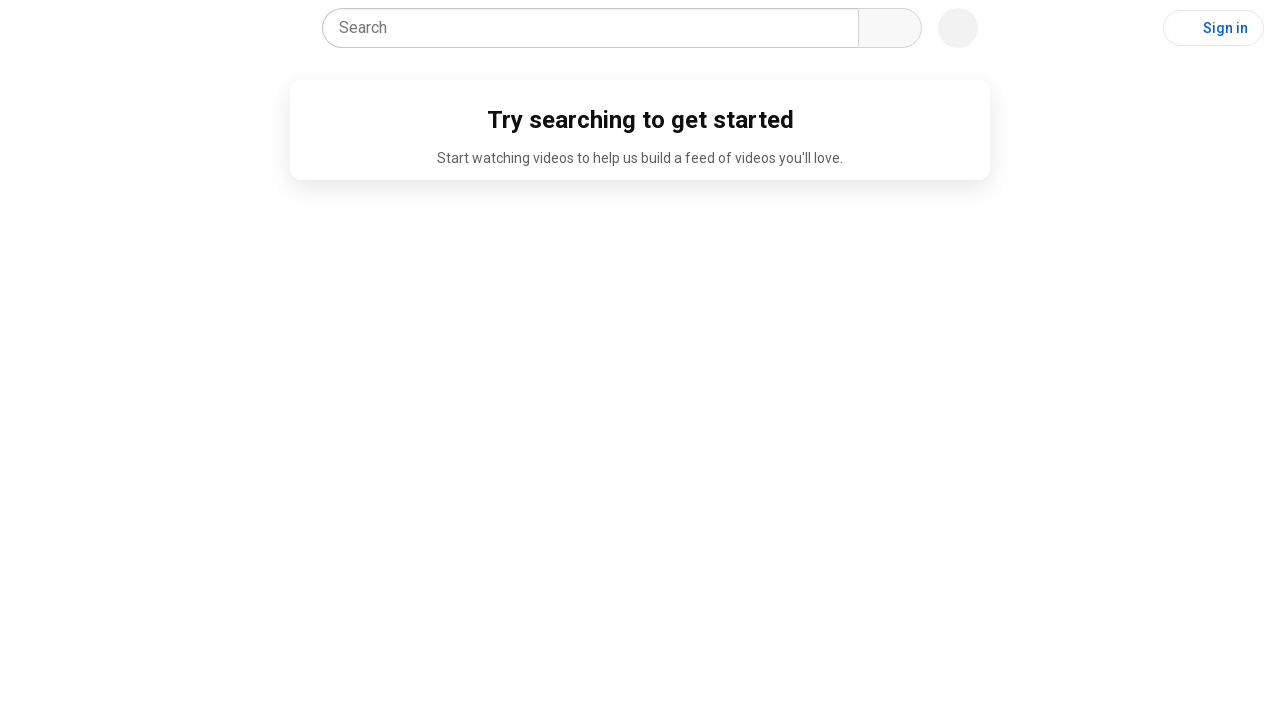

Waited for page to reach networkidle state
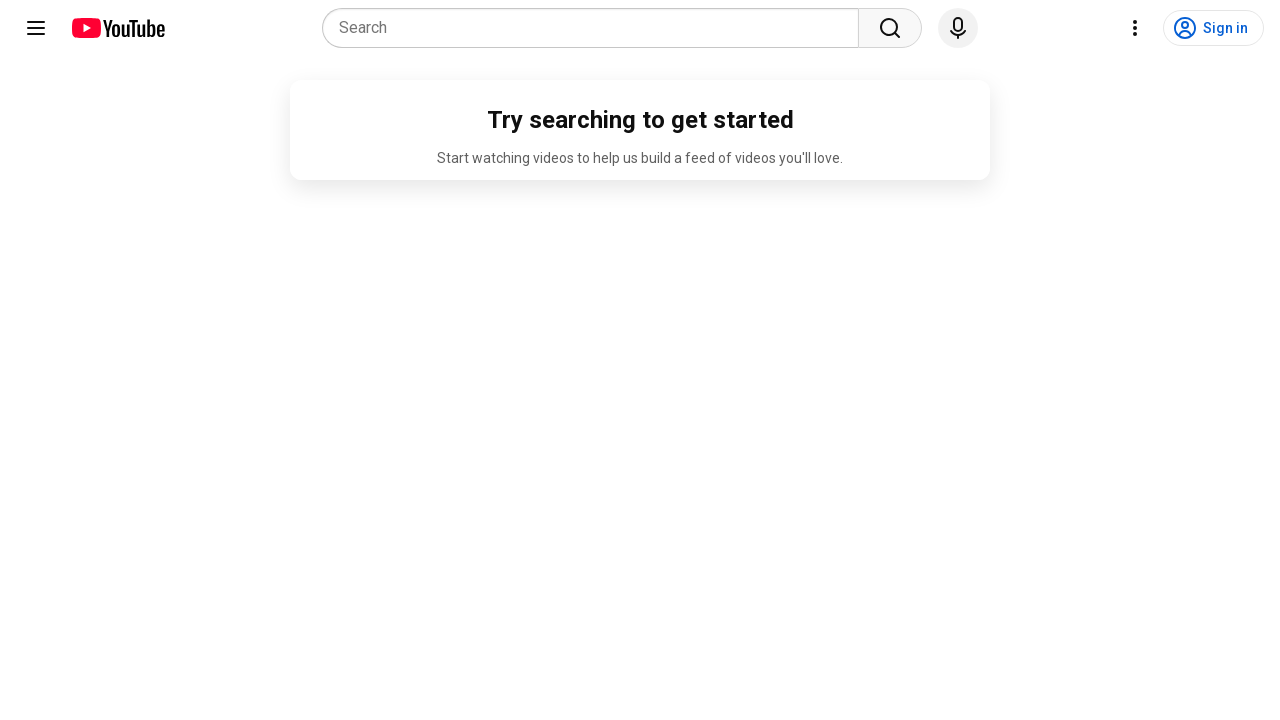

Main content (#content) loaded and visible
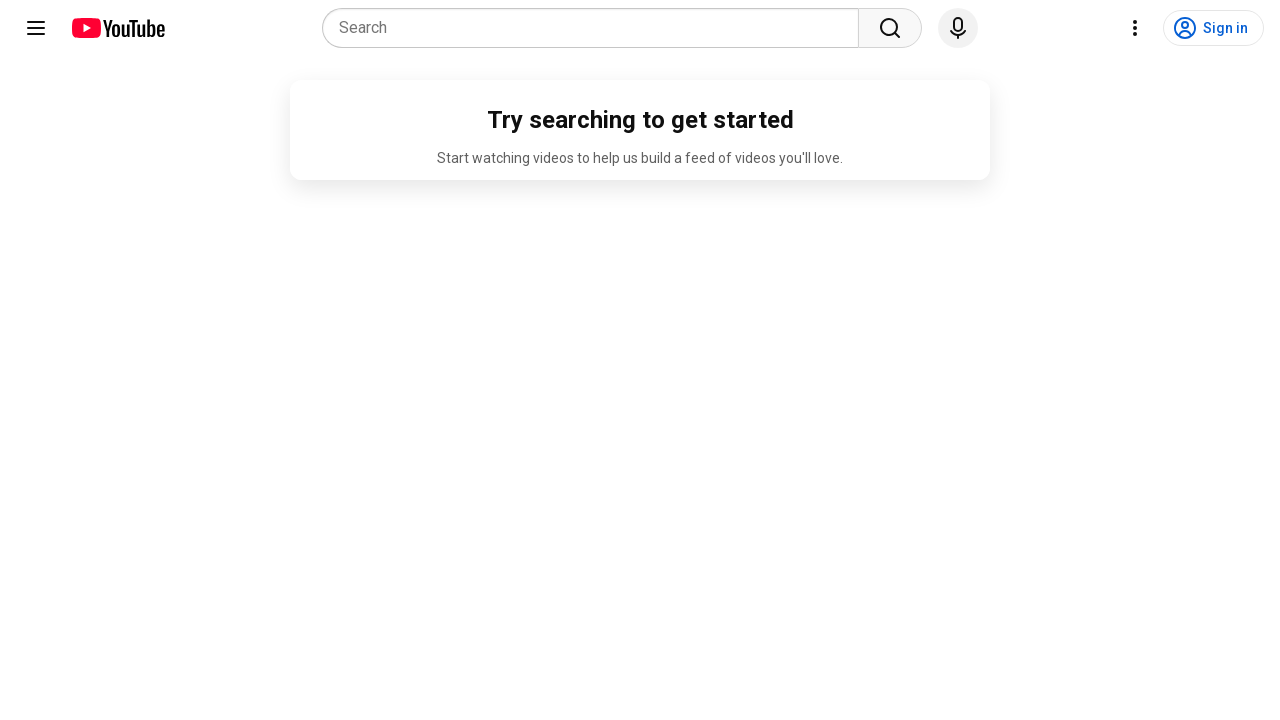

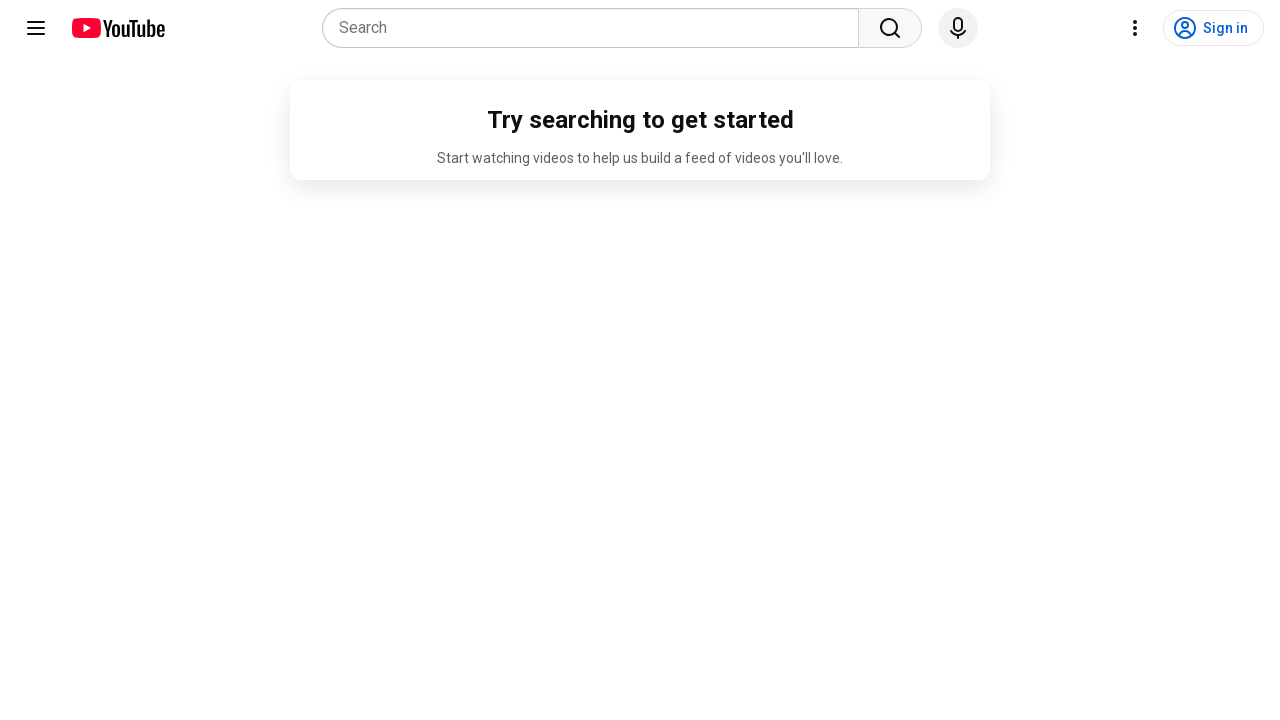